Tests hover and click functionality by hovering over user images, clicking the profile links, verifying the user page loads correctly, and navigating back

Starting URL: https://practice.expandtesting.com/hovers

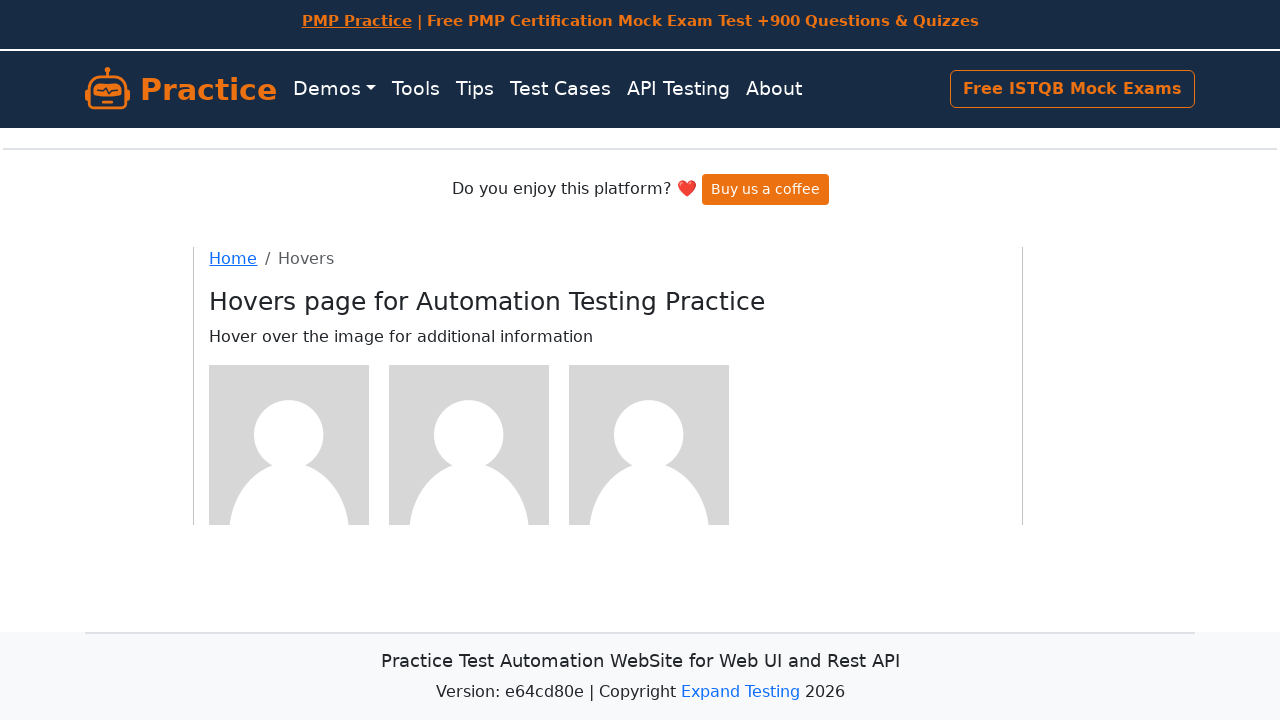

Hovered over user 1 image at (289, 444) on img[data-testid='img-user-1']
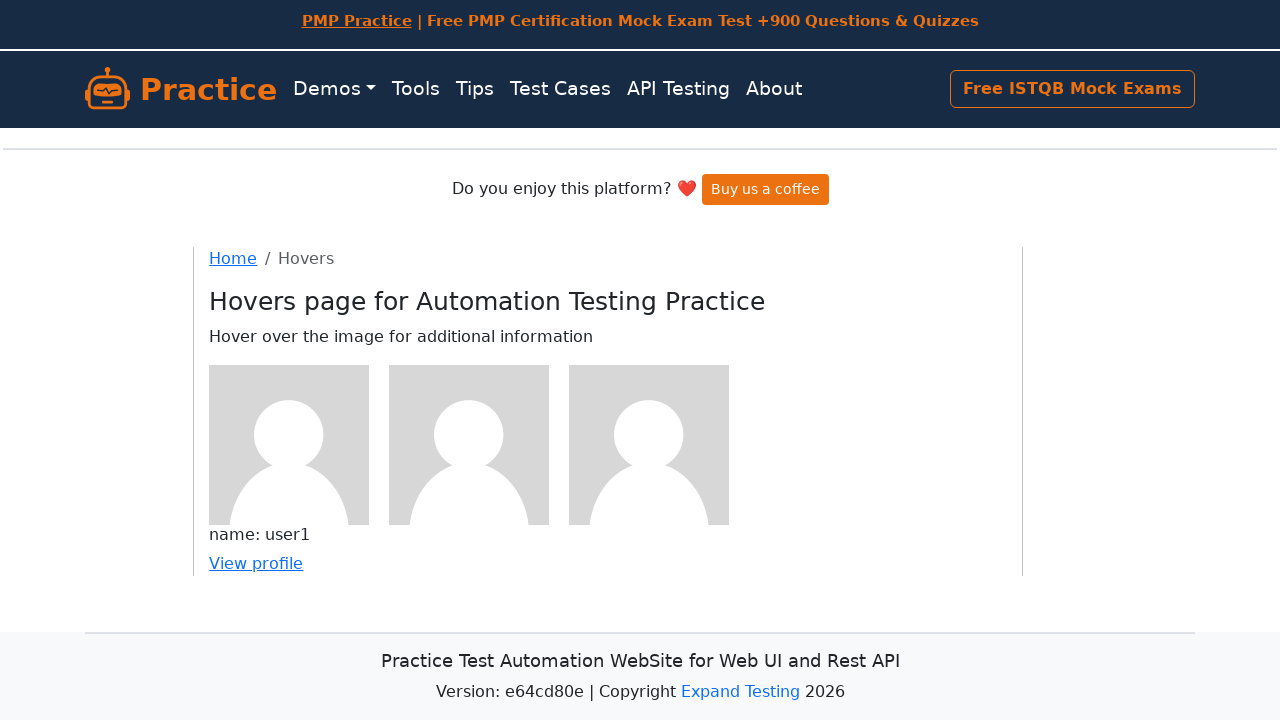

Clicked profile link for user 1 at (256, 563) on a[href='/users/1']
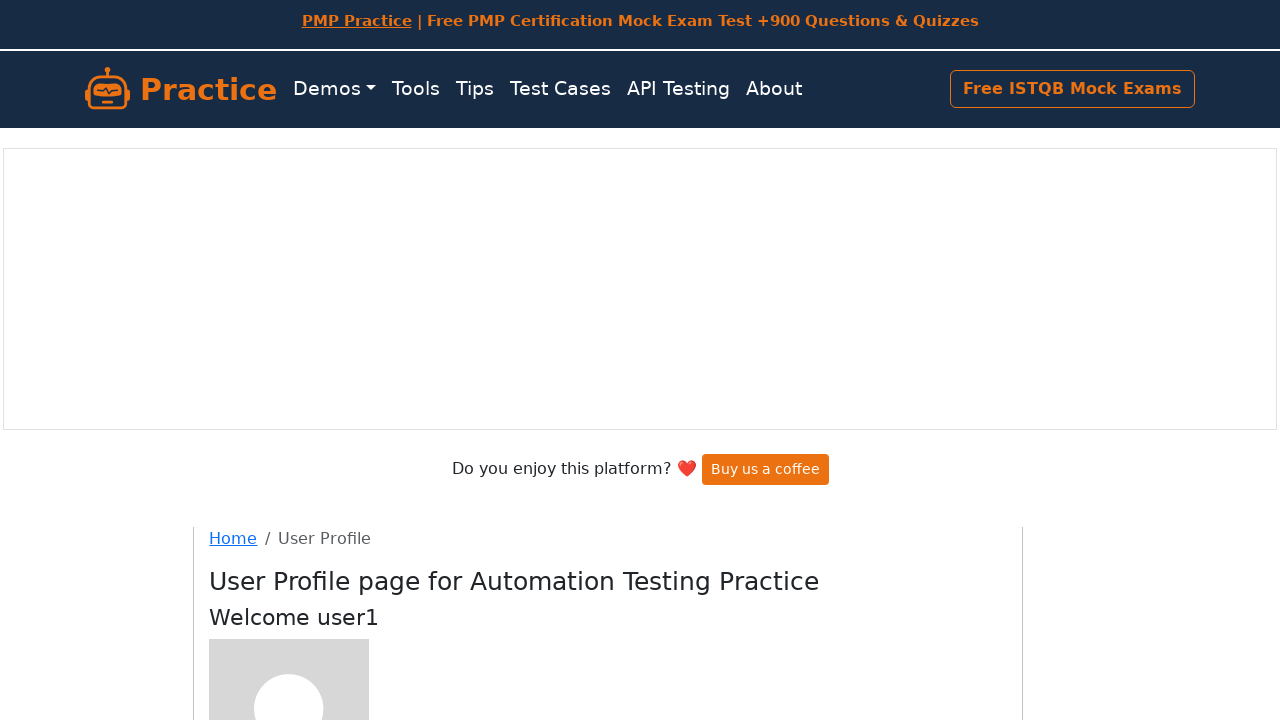

Verified URL contains /users/1
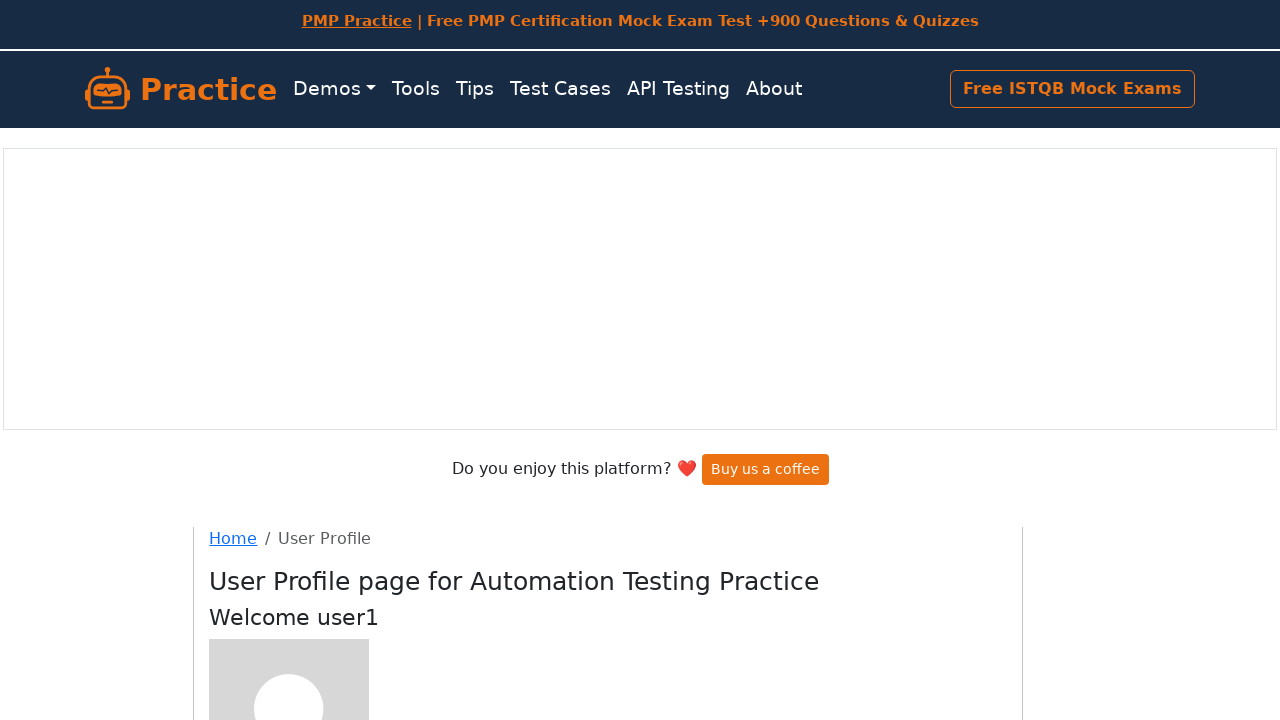

Verified welcome message for user 1 is displayed
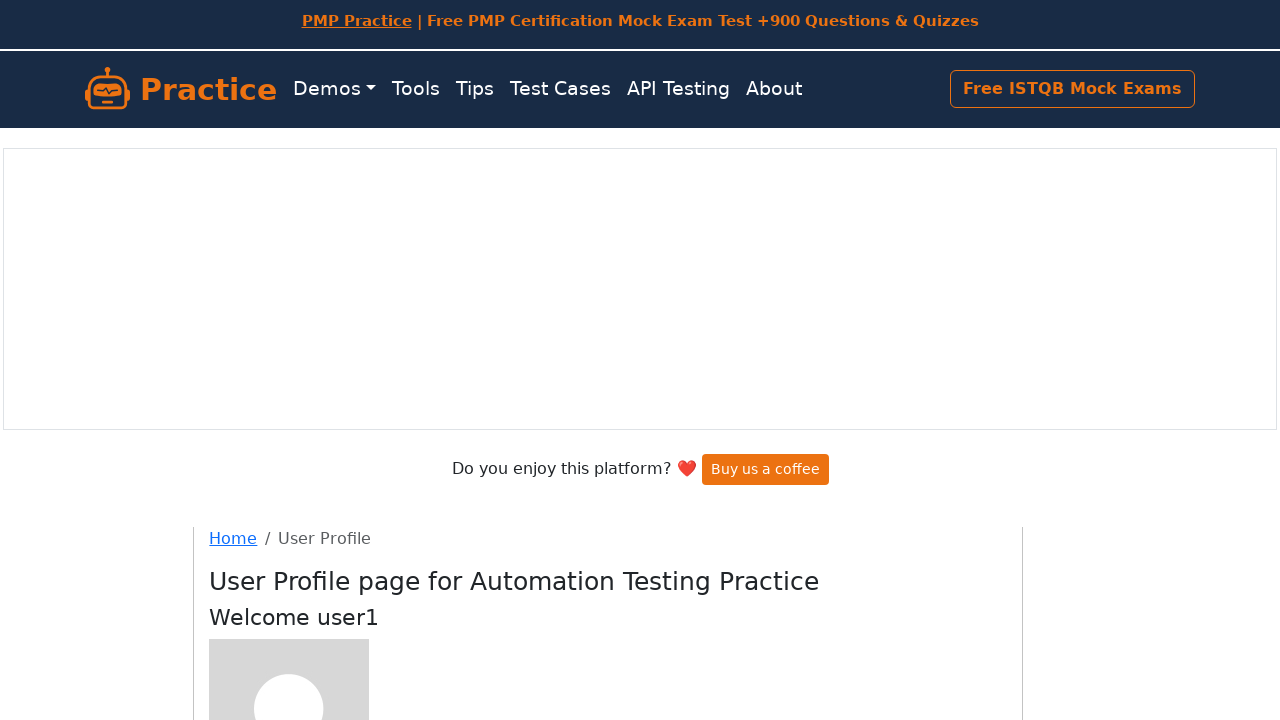

Navigated back to hovers page
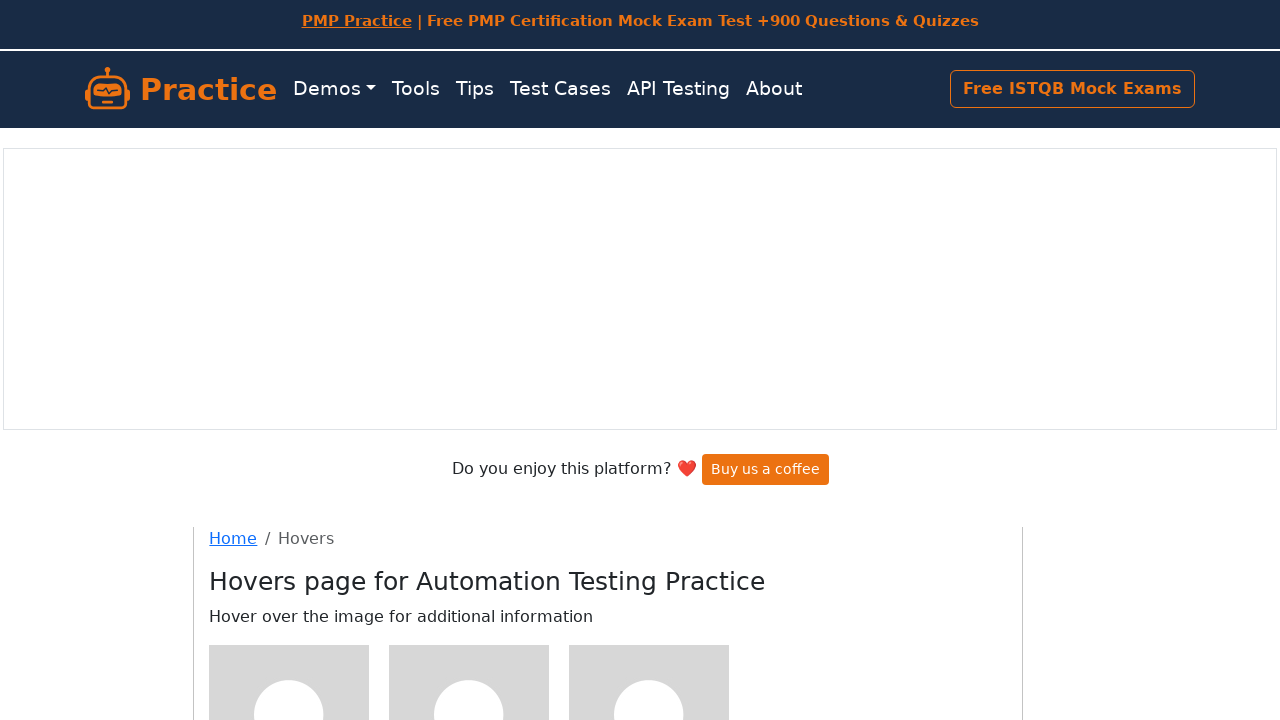

Hovered over user 2 image at (469, 640) on img[data-testid='img-user-2']
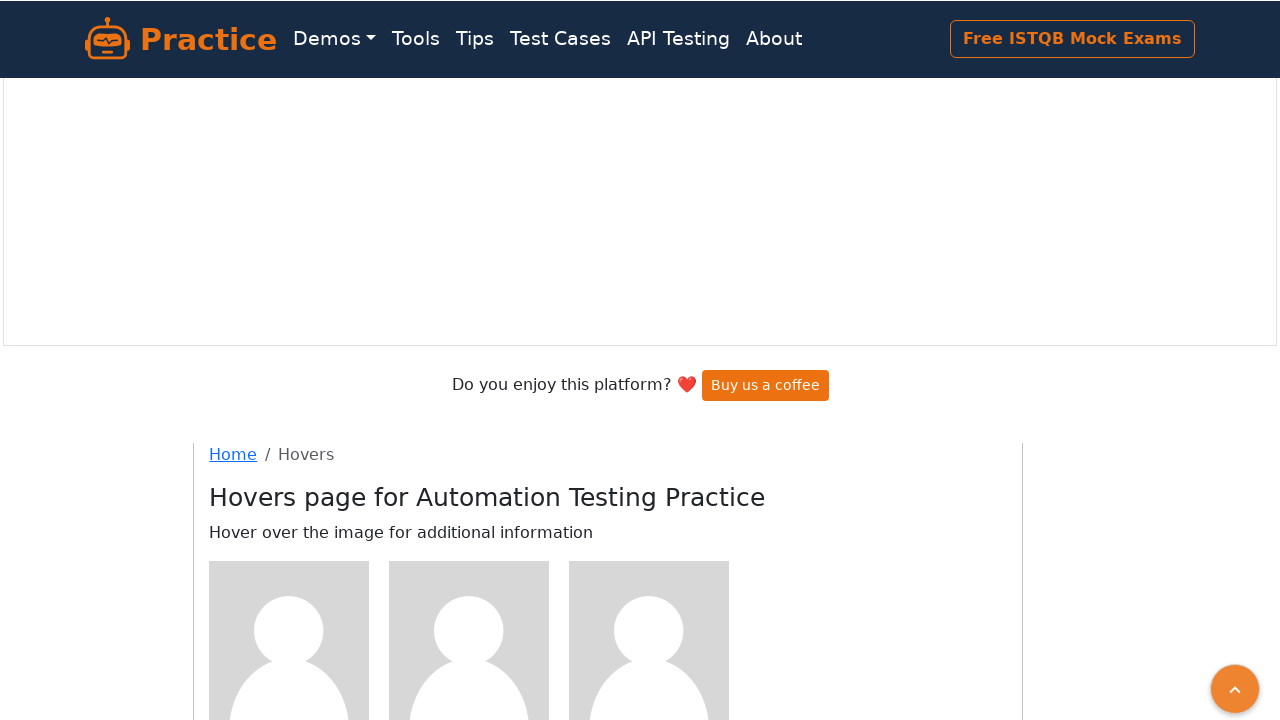

Clicked profile link for user 2 at (436, 400) on a[href='/users/2']
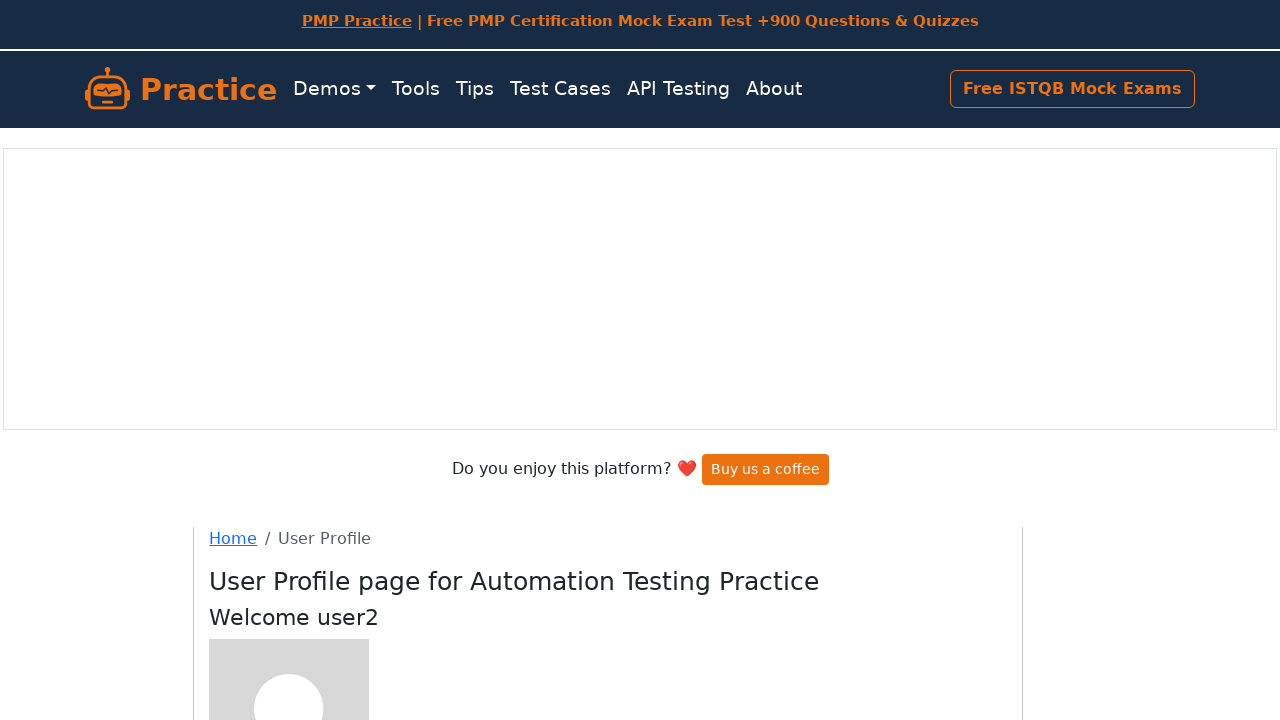

Verified URL contains /users/2
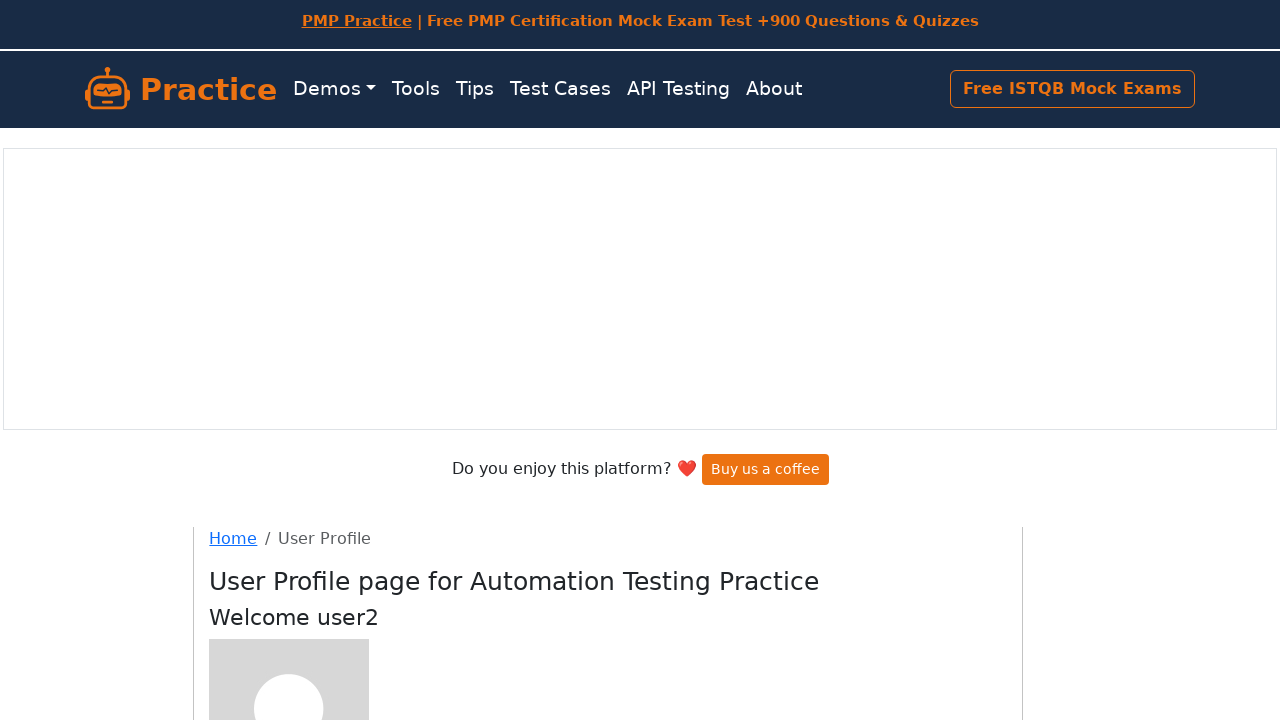

Verified welcome message for user 2 is displayed
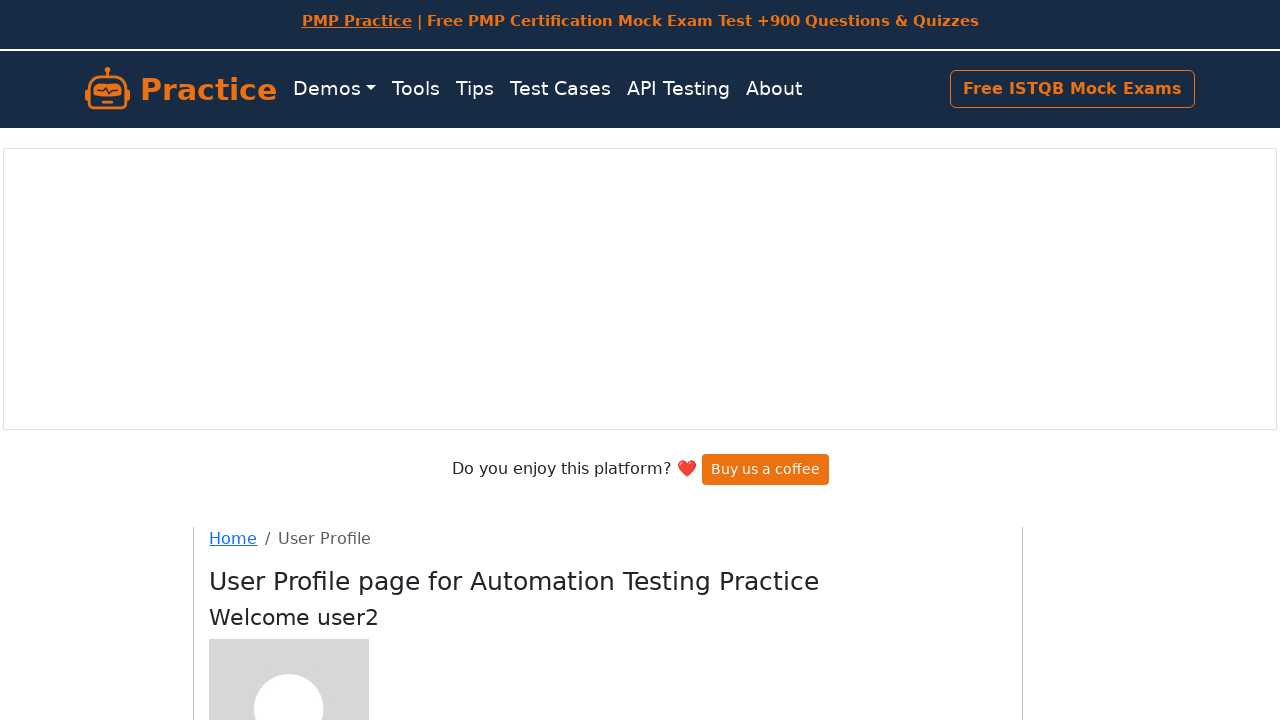

Navigated back to hovers page
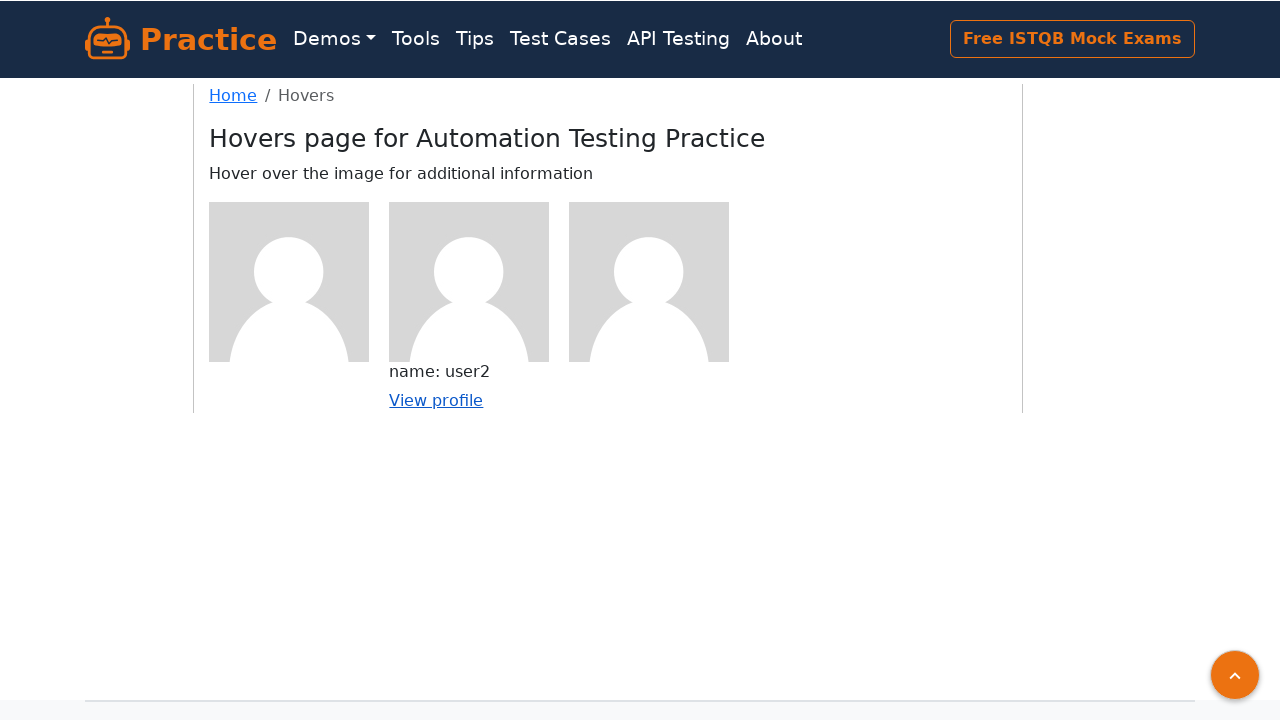

Hovered over user 3 image at (649, 282) on img[data-testid='img-user-3']
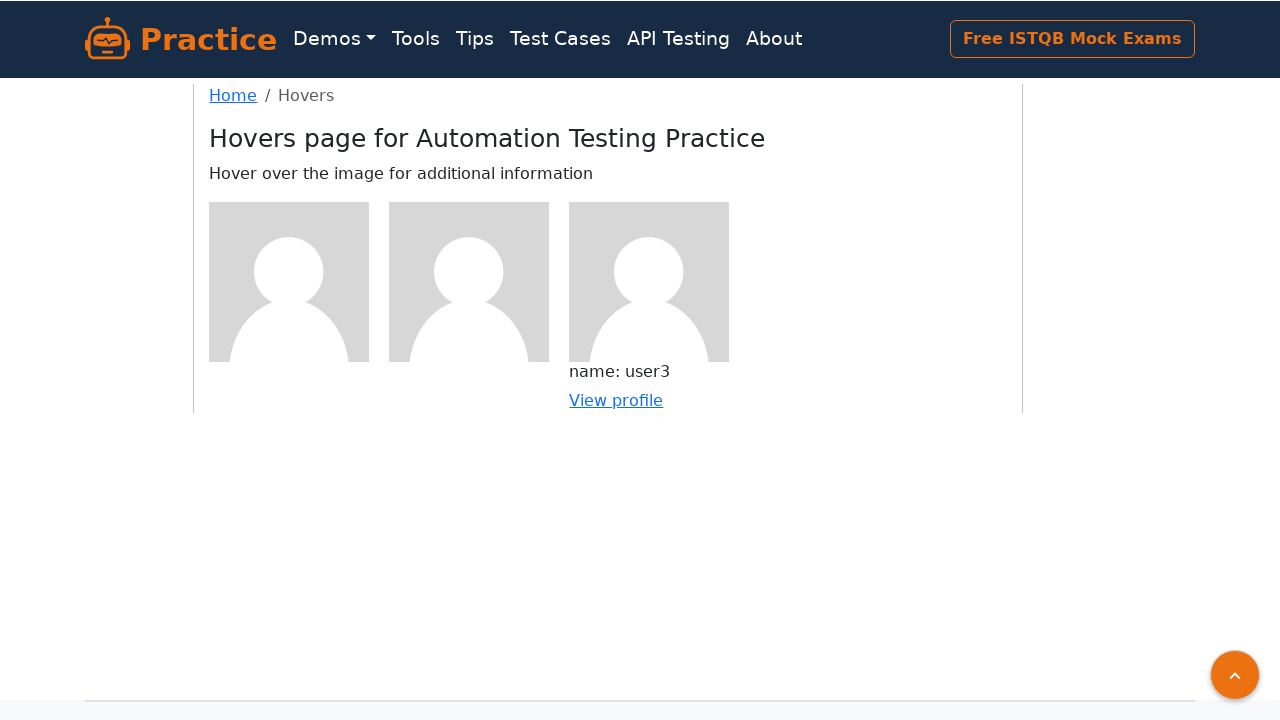

Clicked profile link for user 3 at (616, 400) on a[href='/users/3']
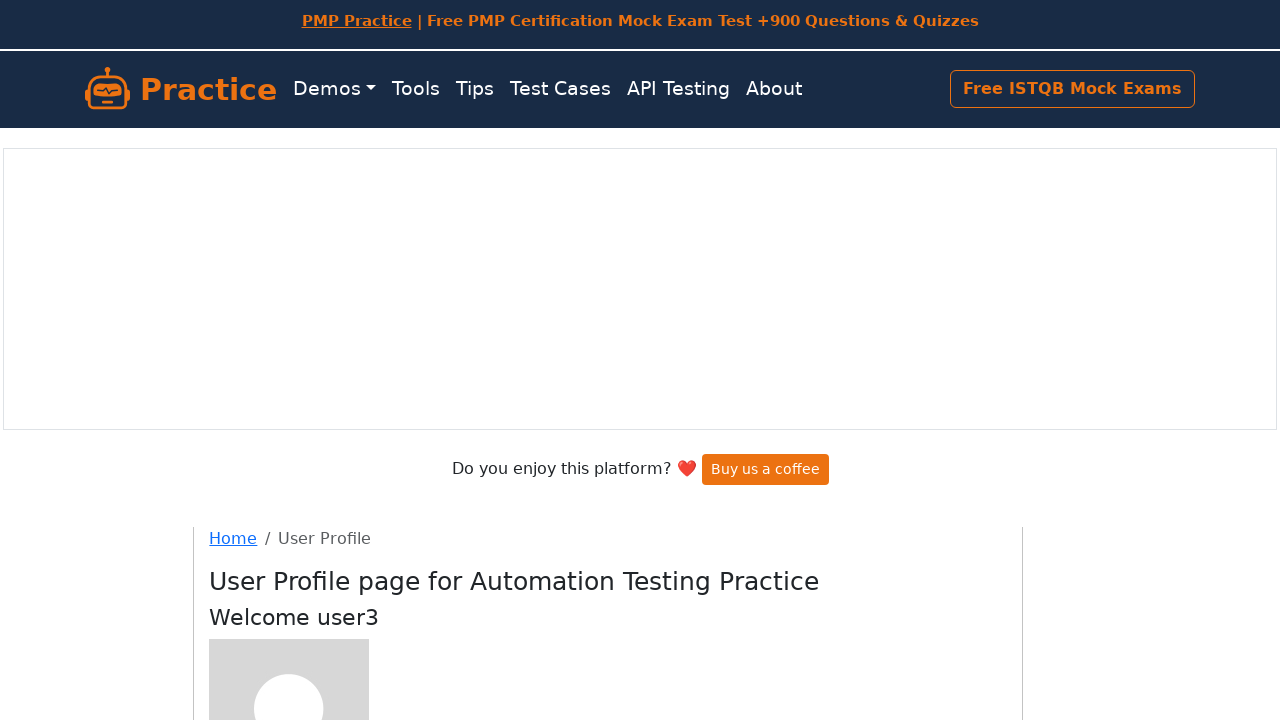

Verified URL contains /users/3
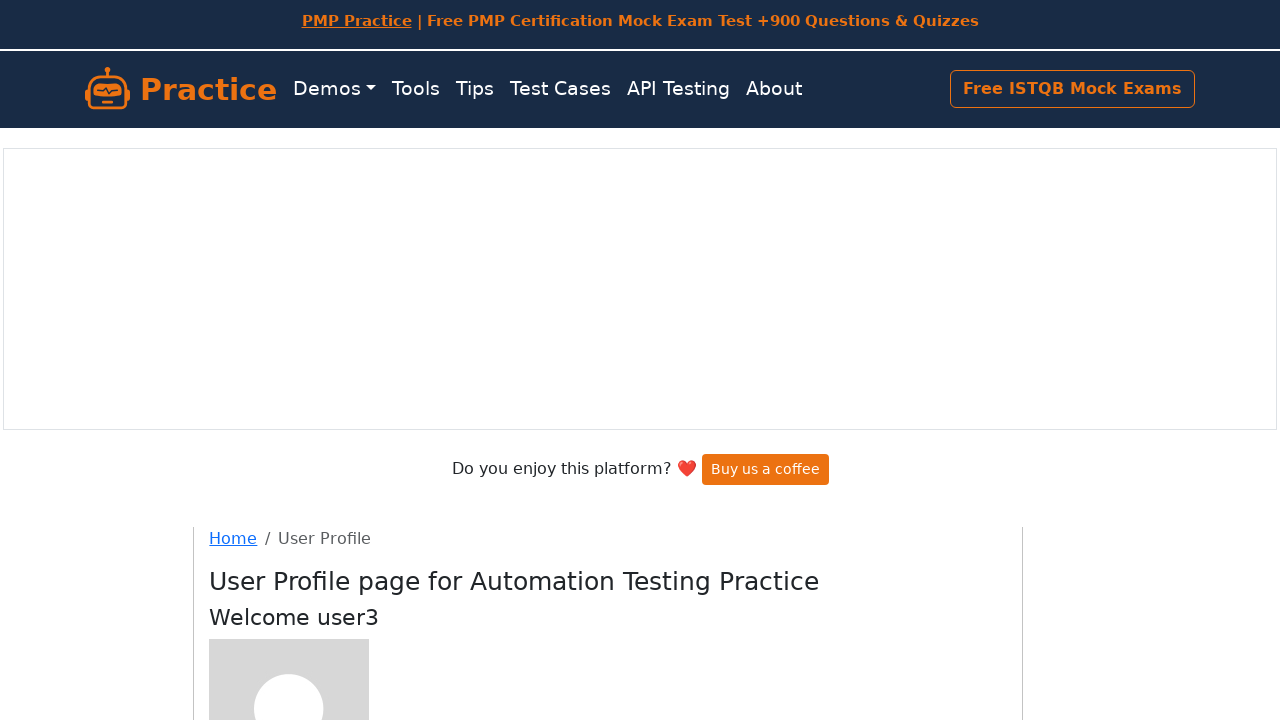

Verified welcome message for user 3 is displayed
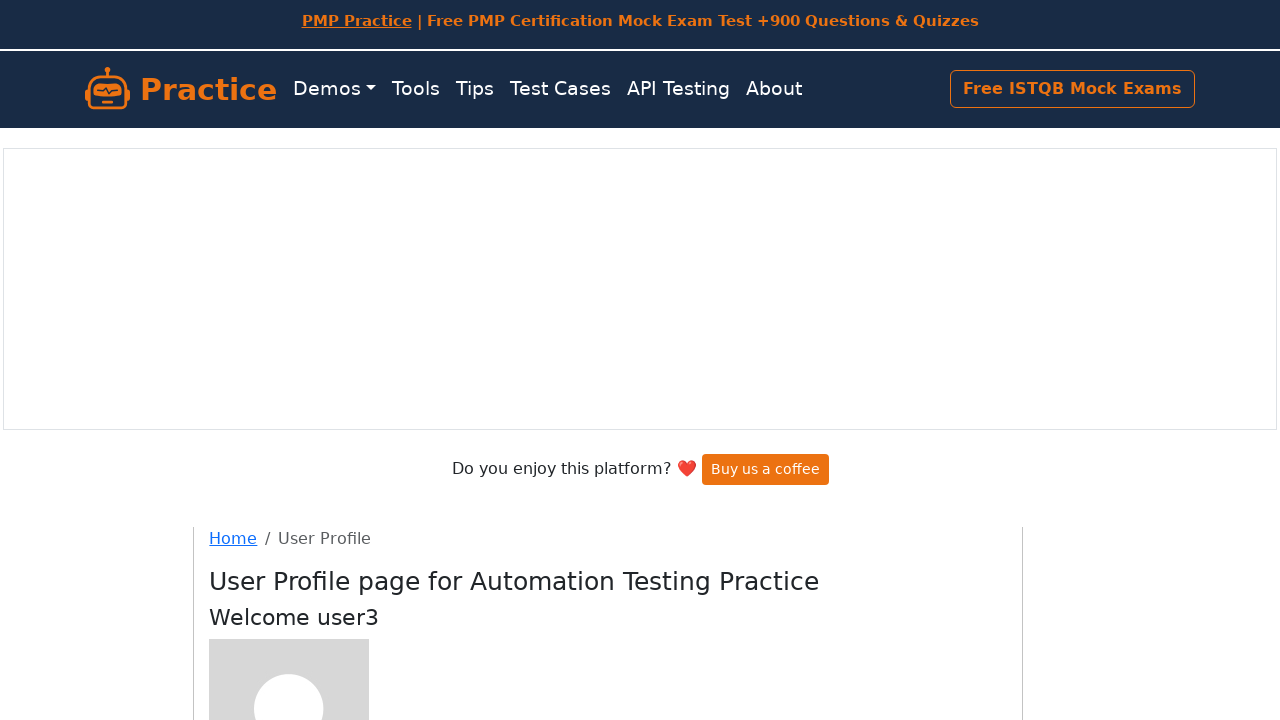

Navigated back to hovers page
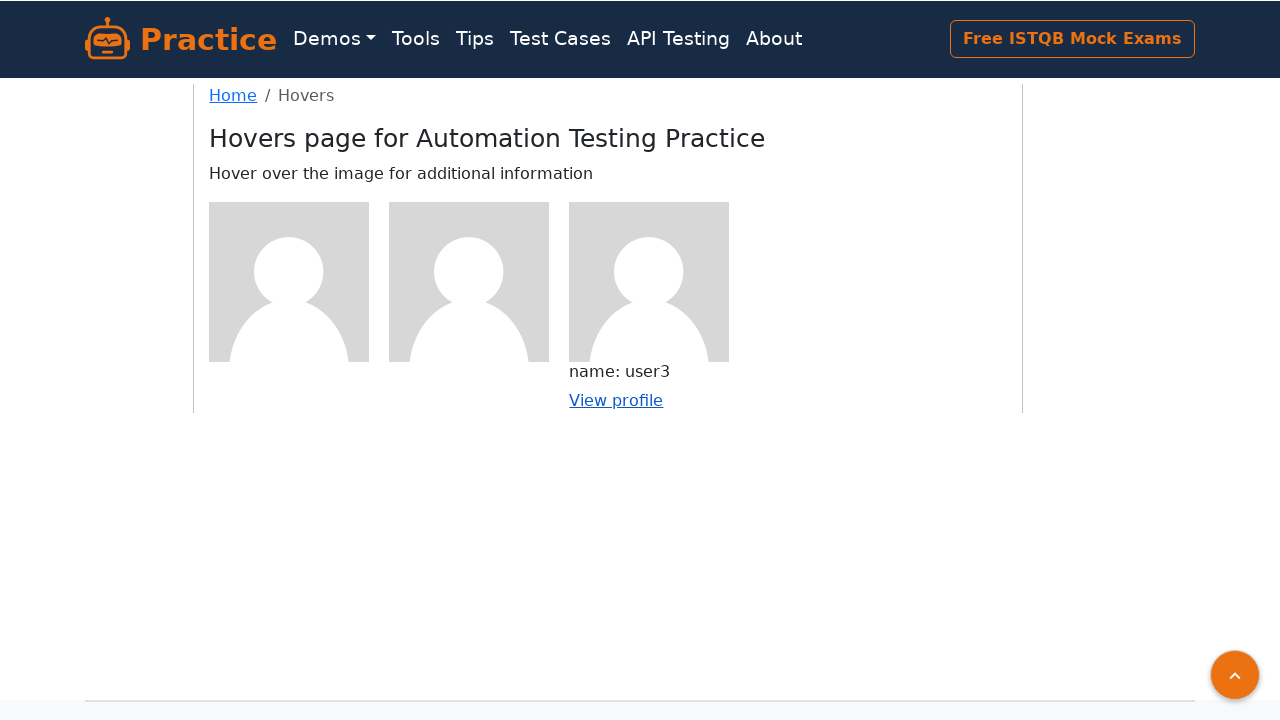

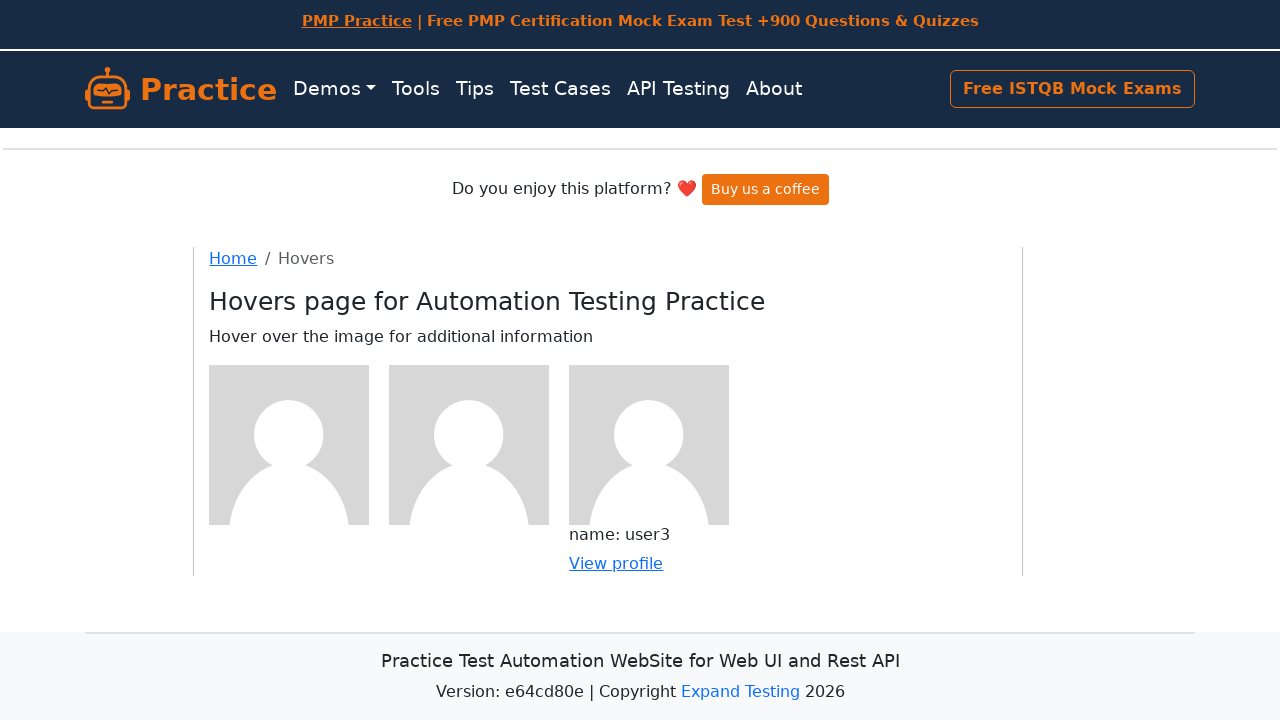